Tests explicit wait functionality by waiting for a price to change to $100, then clicking a book button and solving a mathematical calculation challenge

Starting URL: http://suninjuly.github.io/explicit_wait2.html

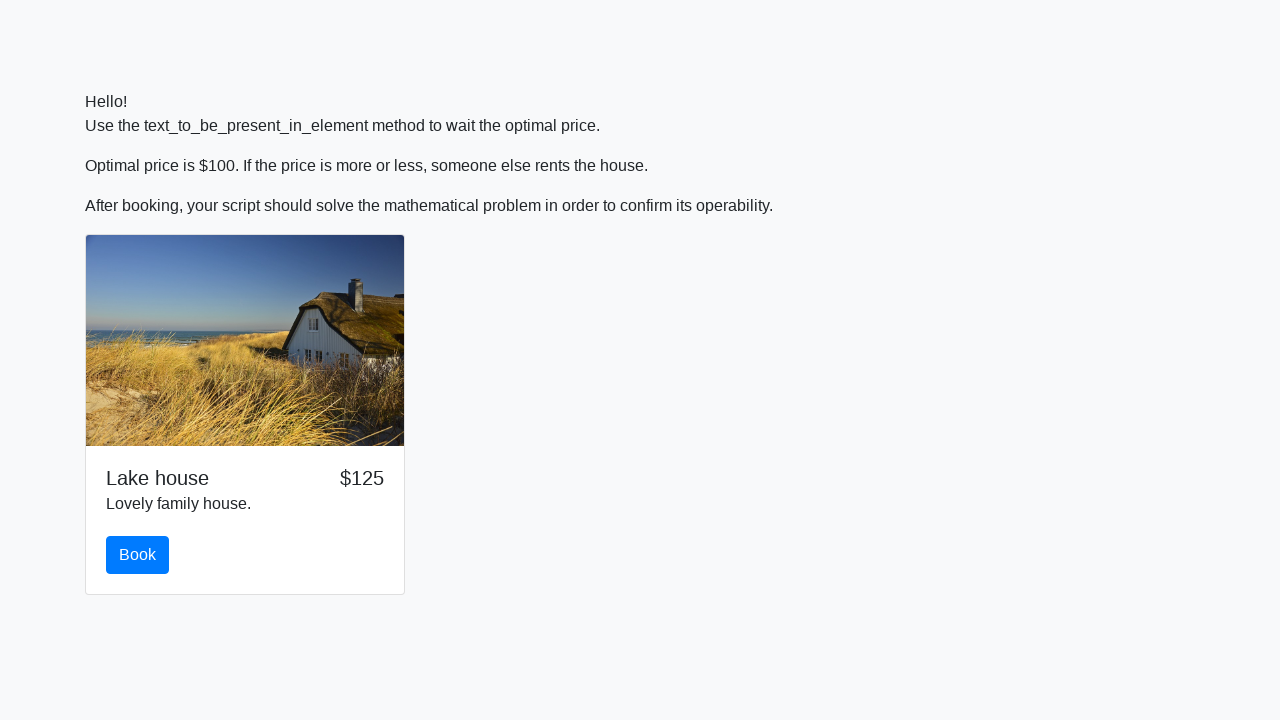

Waited for price to change to $100
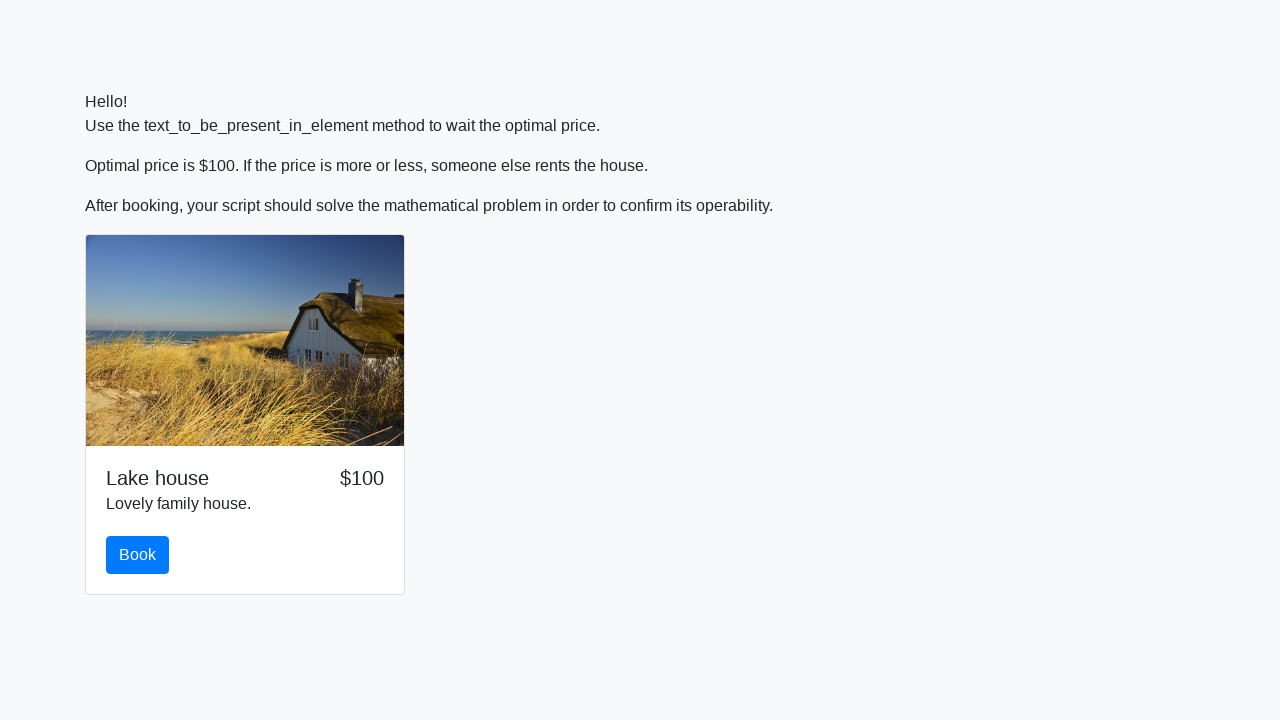

Clicked the Book button at (138, 555) on #book
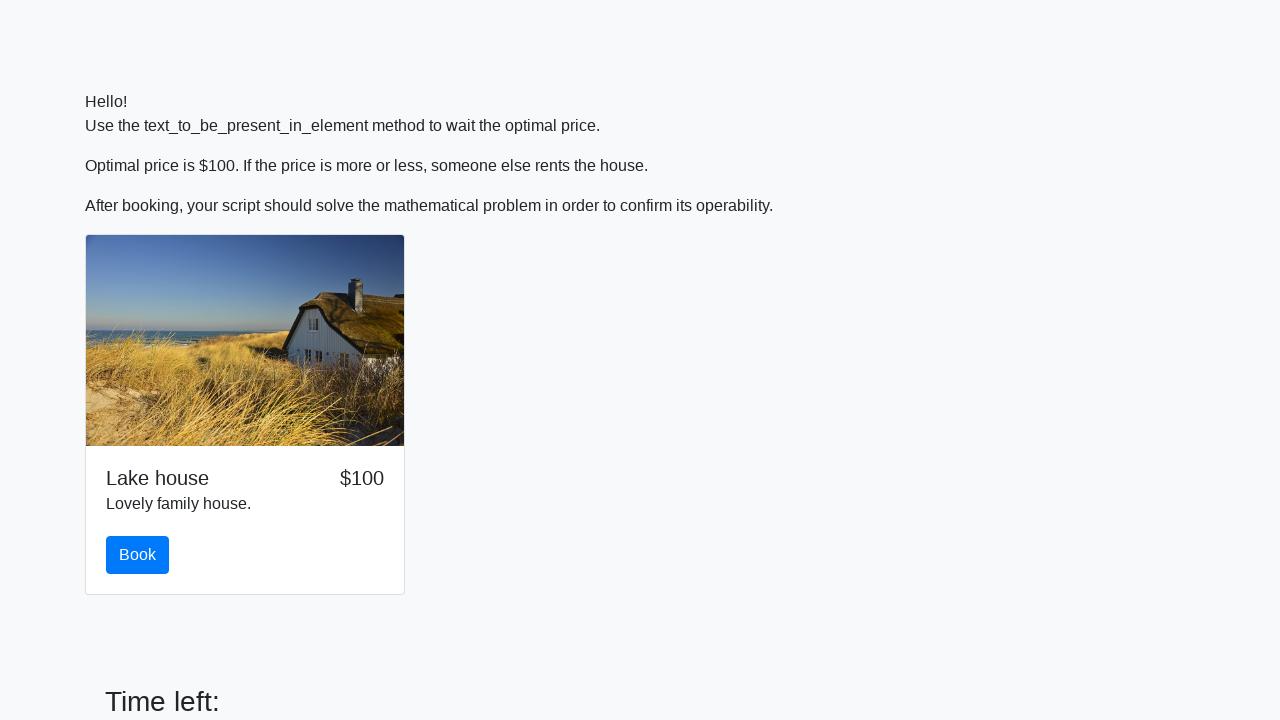

Retrieved x value for mathematical calculation: 528
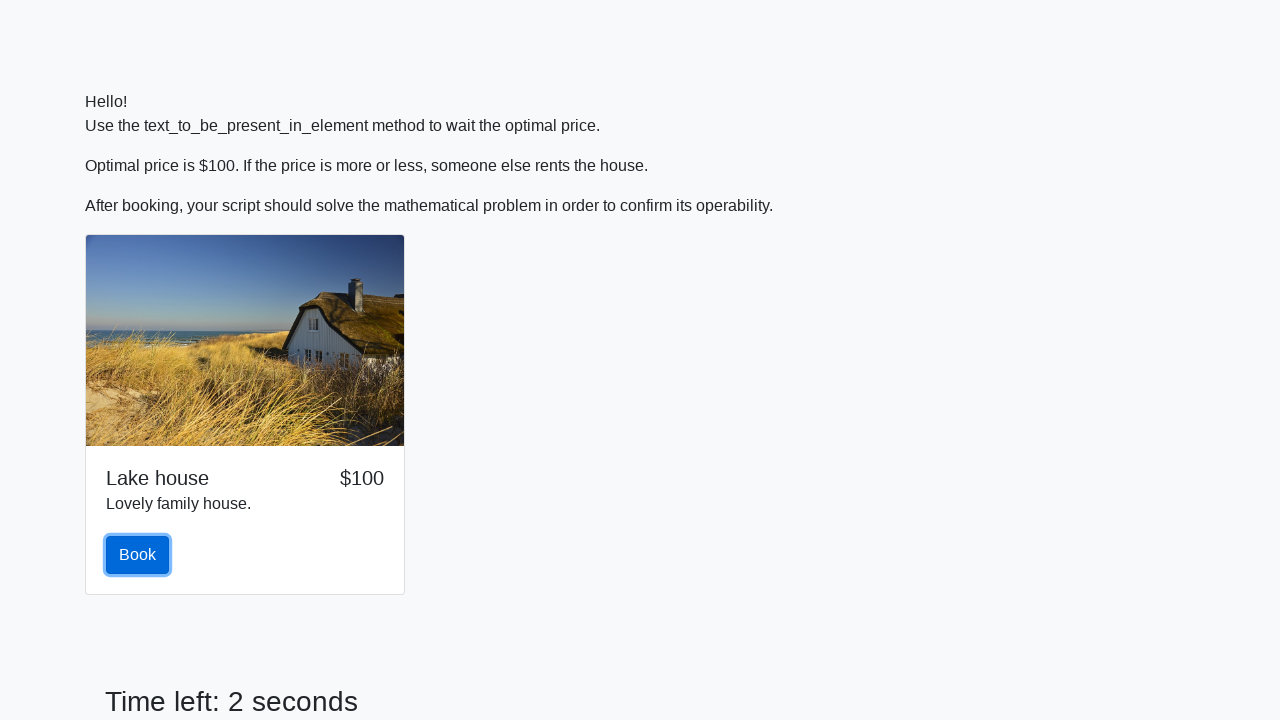

Calculated and filled answer field with result: 0.9282509215369946 on #answer
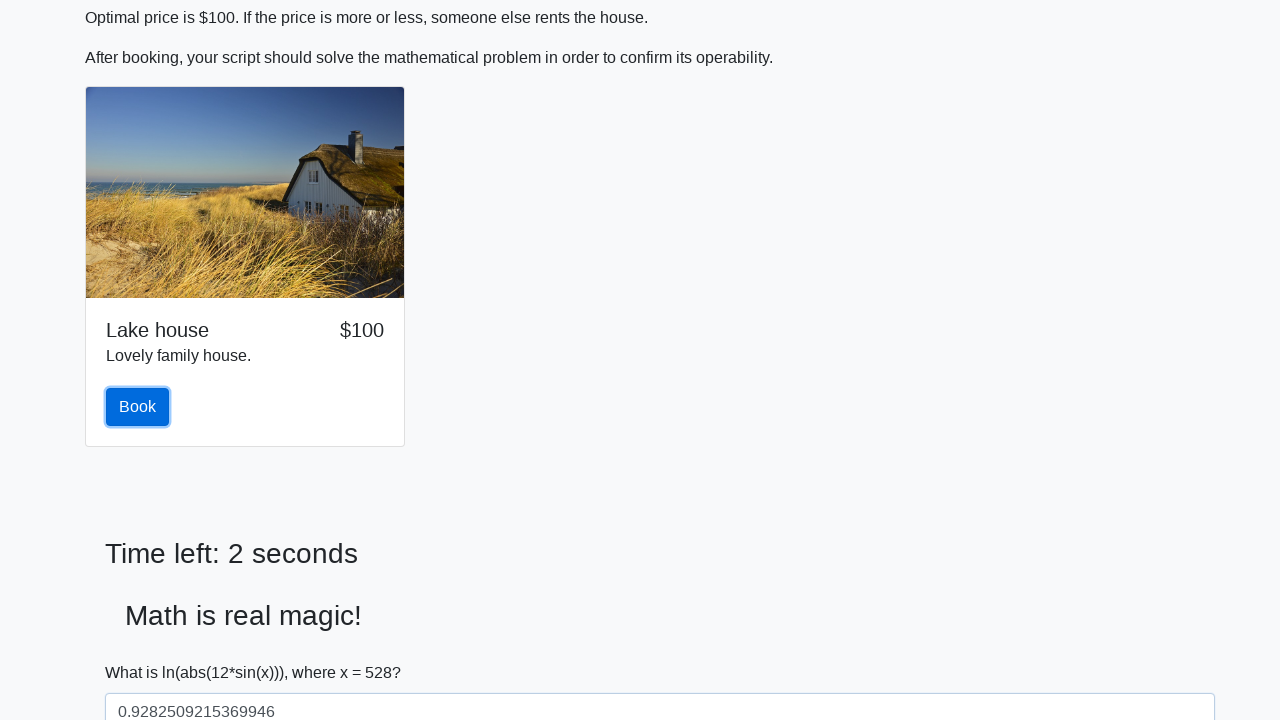

Clicked submit button to solve the challenge at (143, 651) on #solve
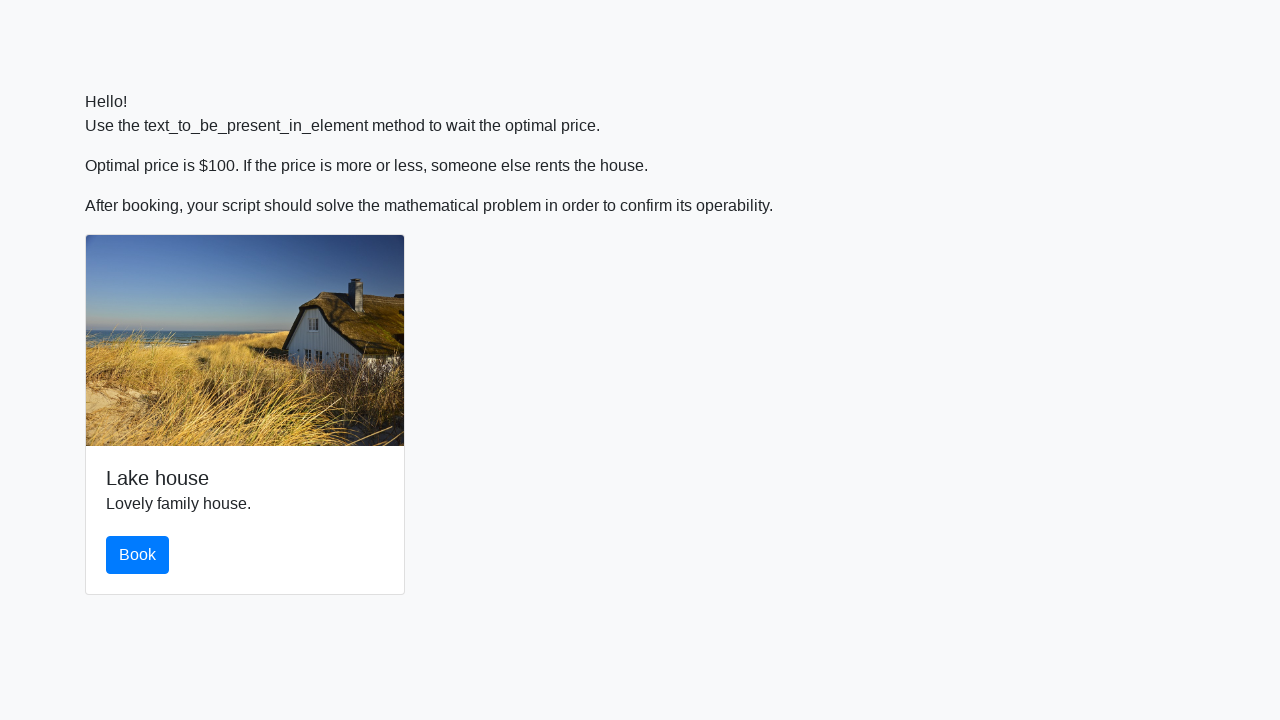

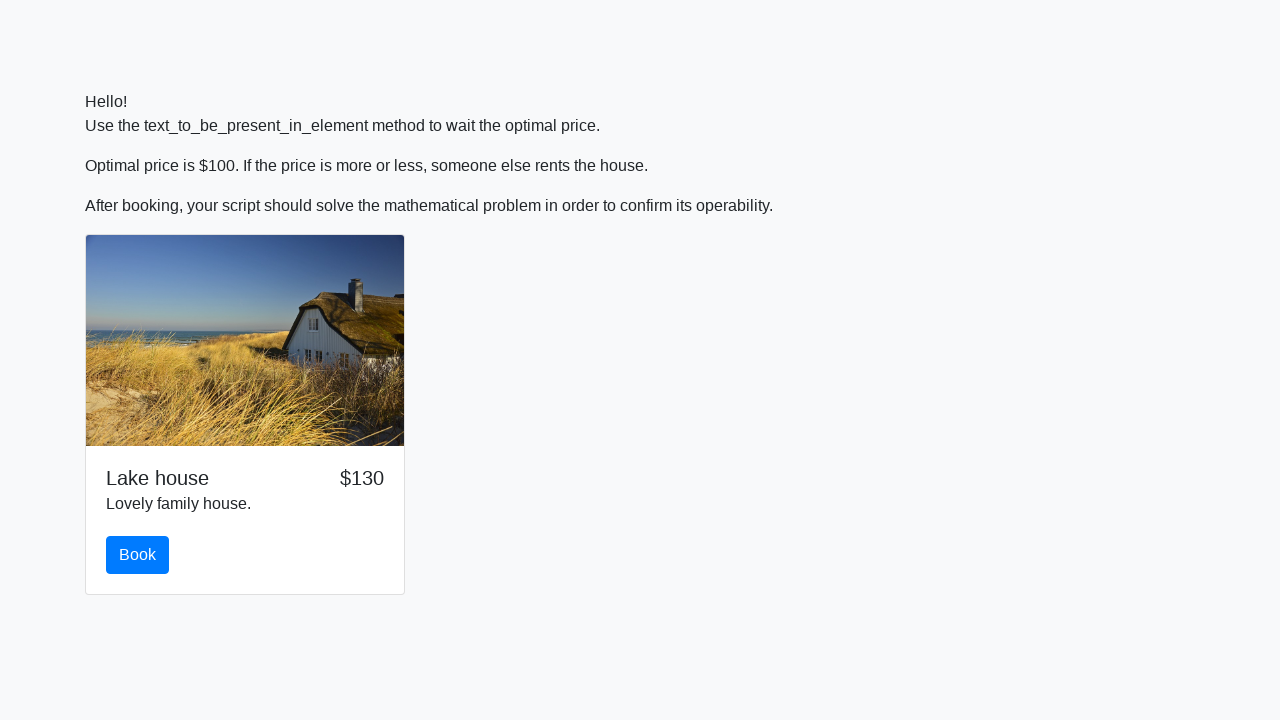